Tests browser tab handling by clicking a link that opens a new tab, switching to the child tab to verify it opened, then switching back to the parent tab.

Starting URL: https://rahulshettyacademy.com/AutomationPractice/

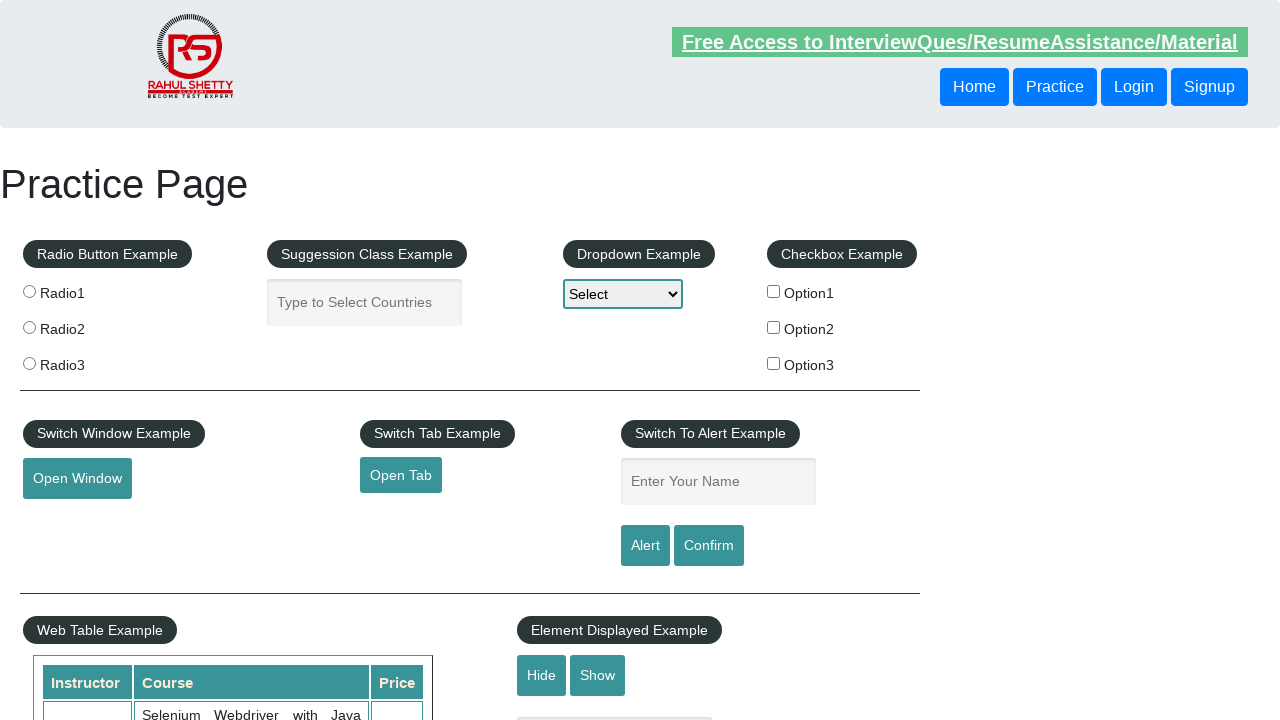

Clicked 'Open Tab' link to open new browser tab at (401, 475) on a#opentab
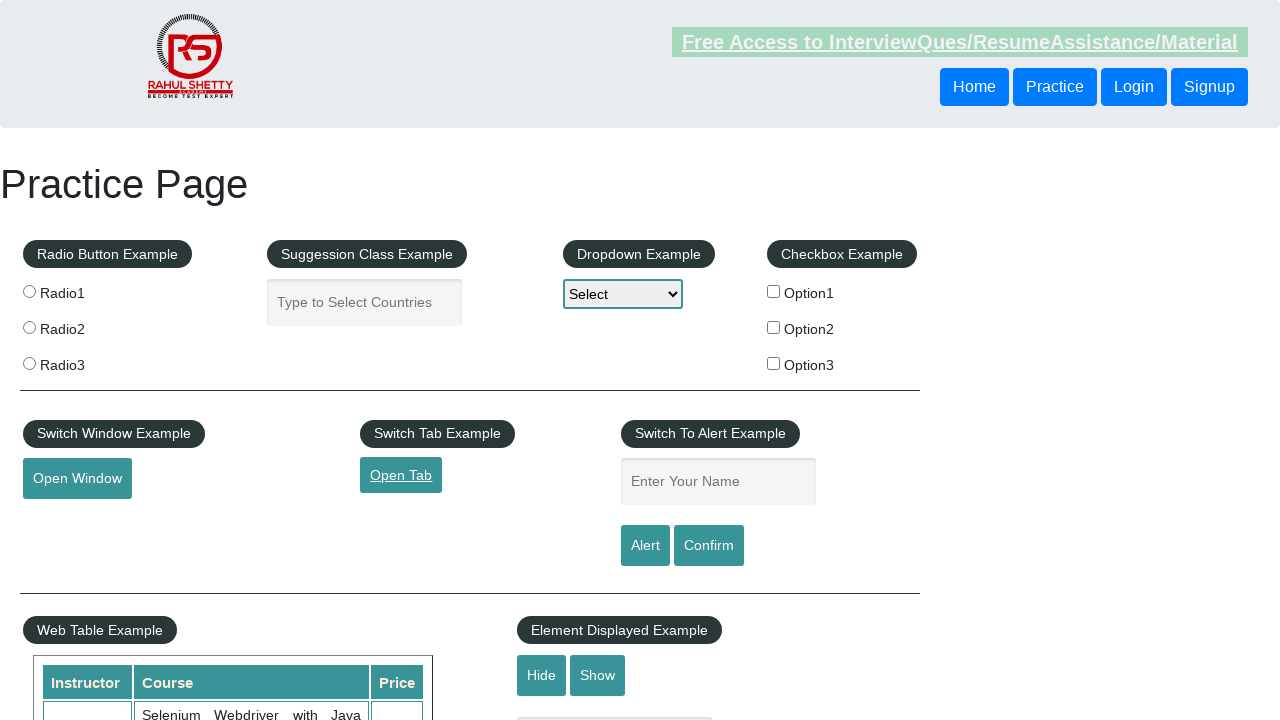

Captured new child tab/page object
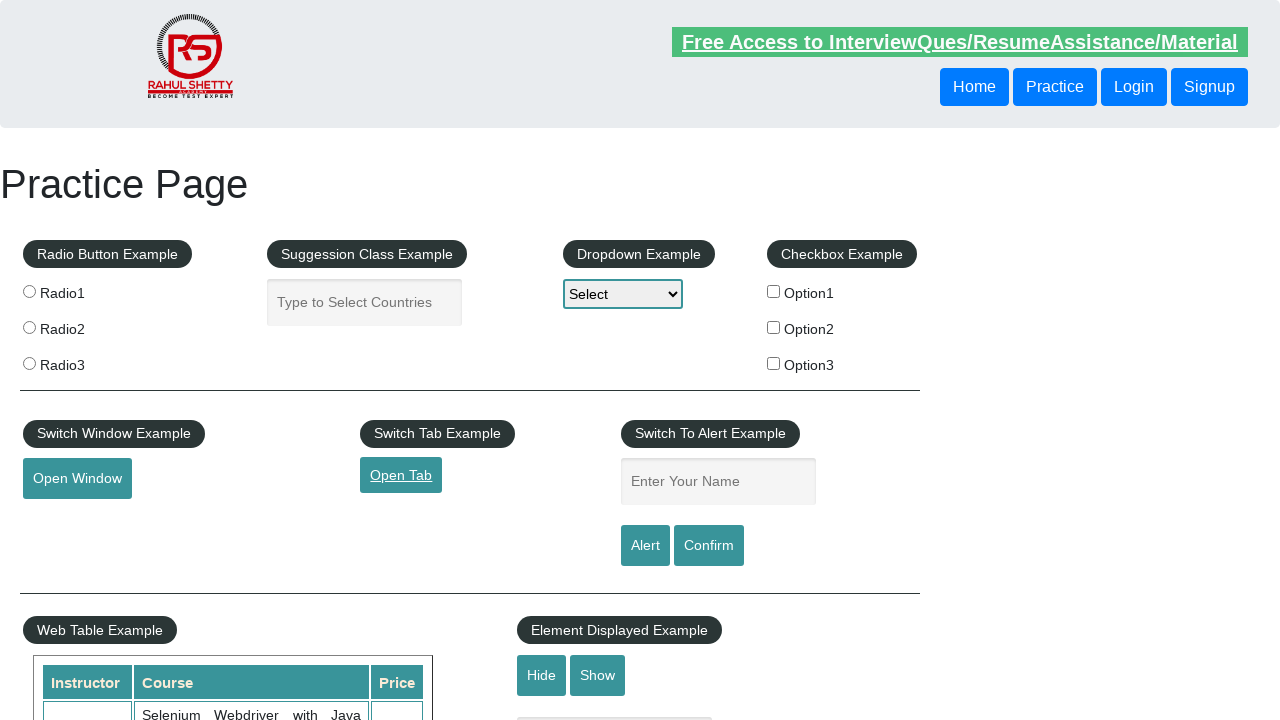

Child page loaded successfully
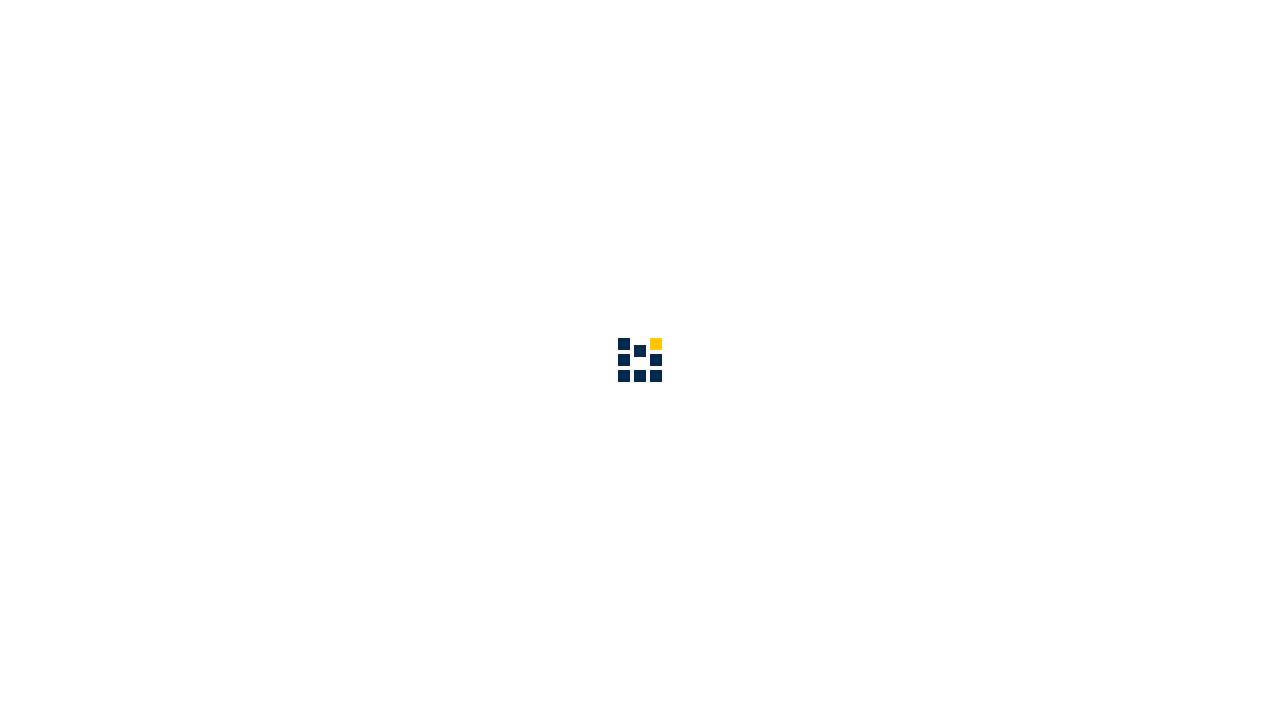

Verified child tab URL: https://www.qaclickacademy.com/
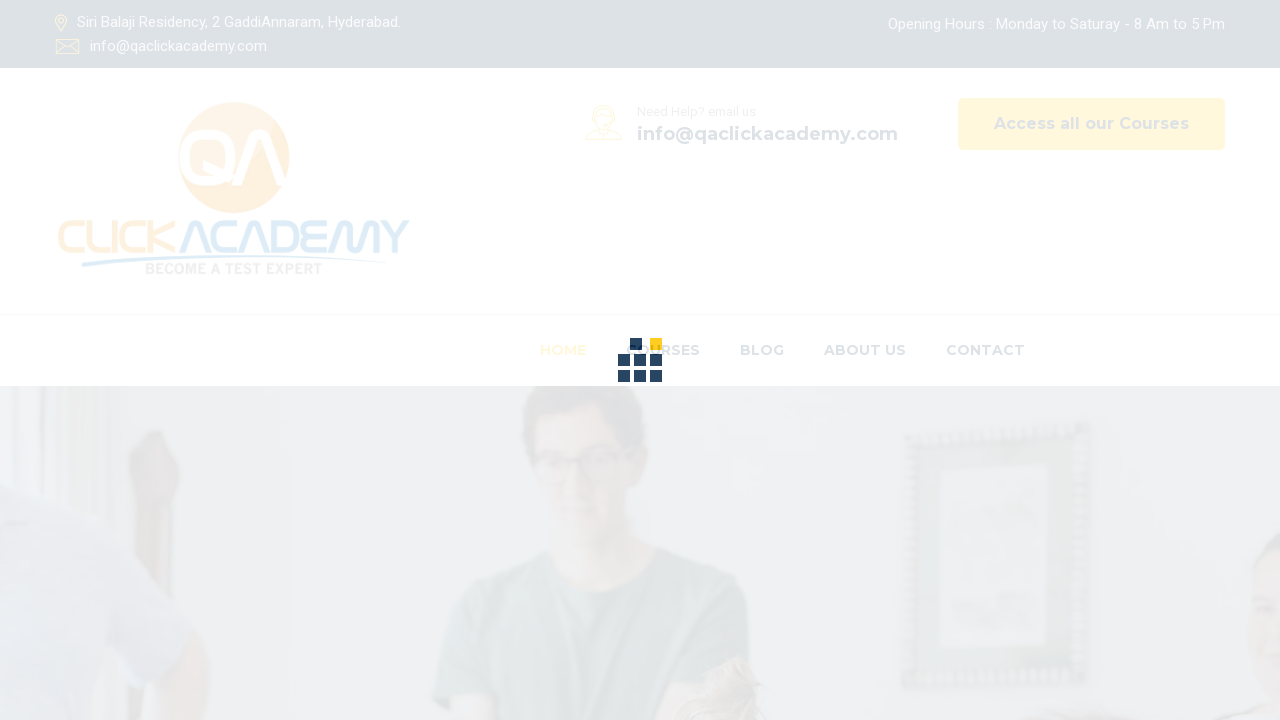

Switched focus back to parent tab
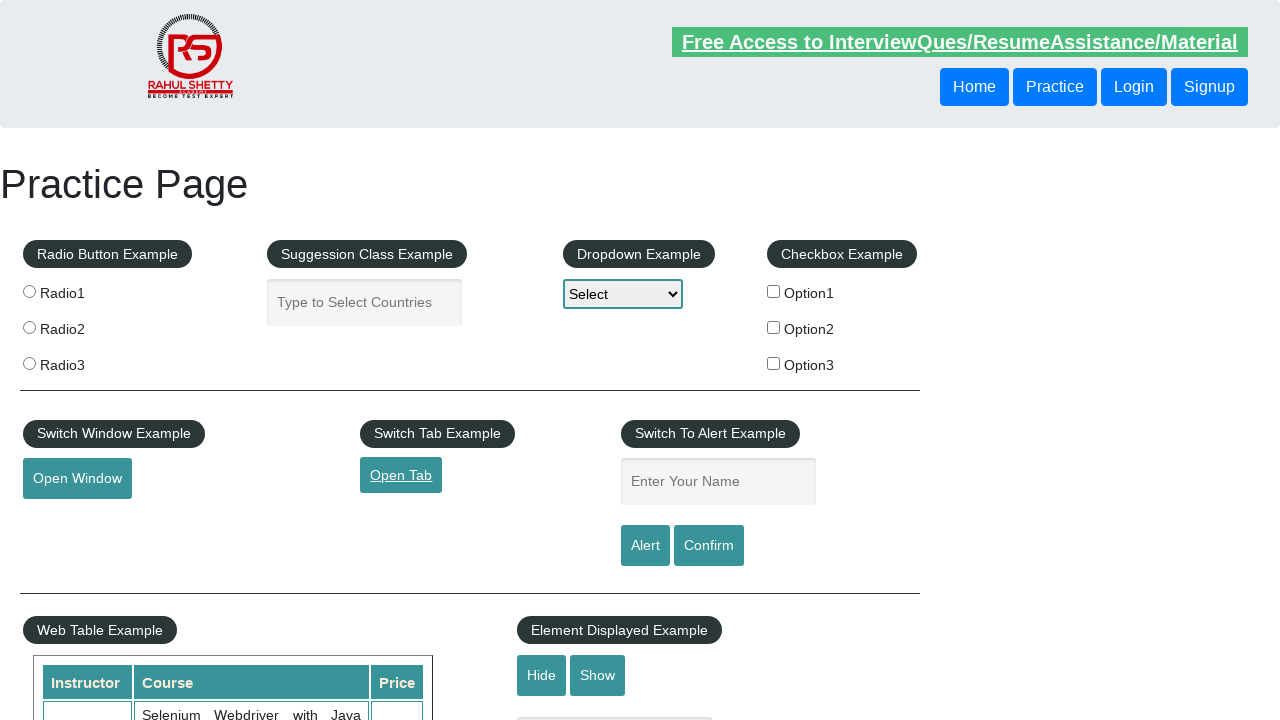

Verified parent tab URL: https://rahulshettyacademy.com/AutomationPractice/
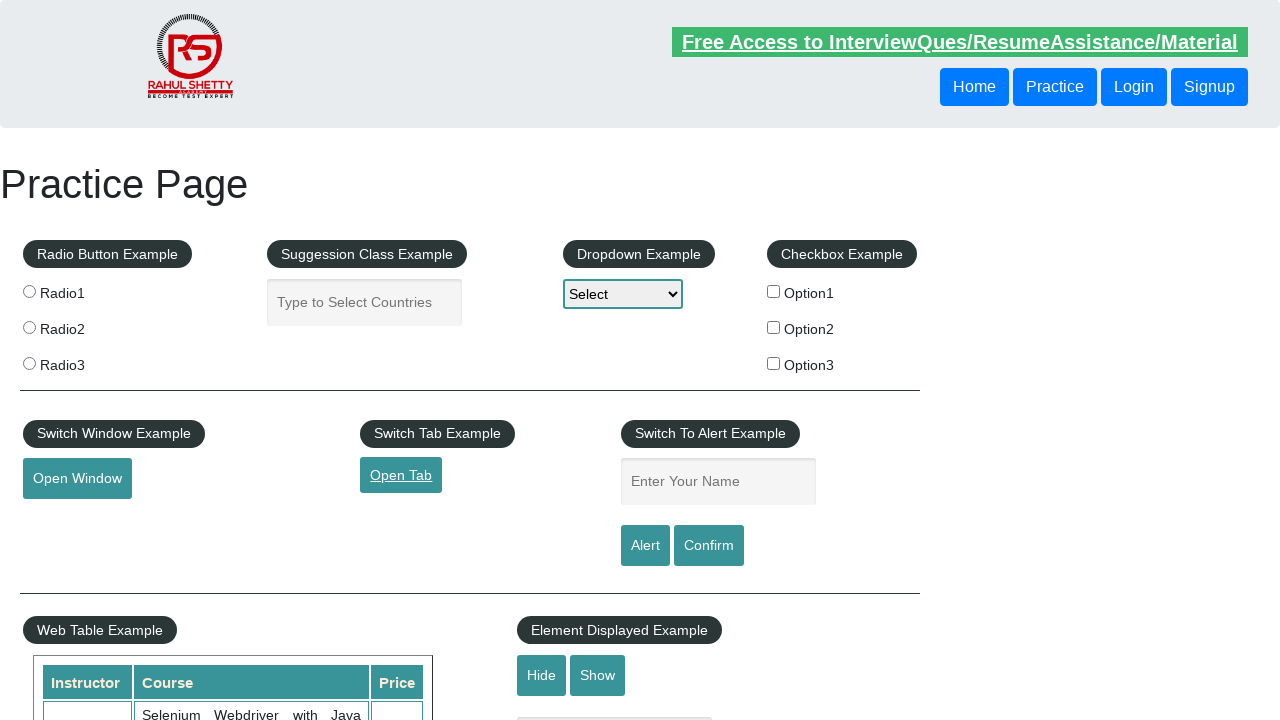

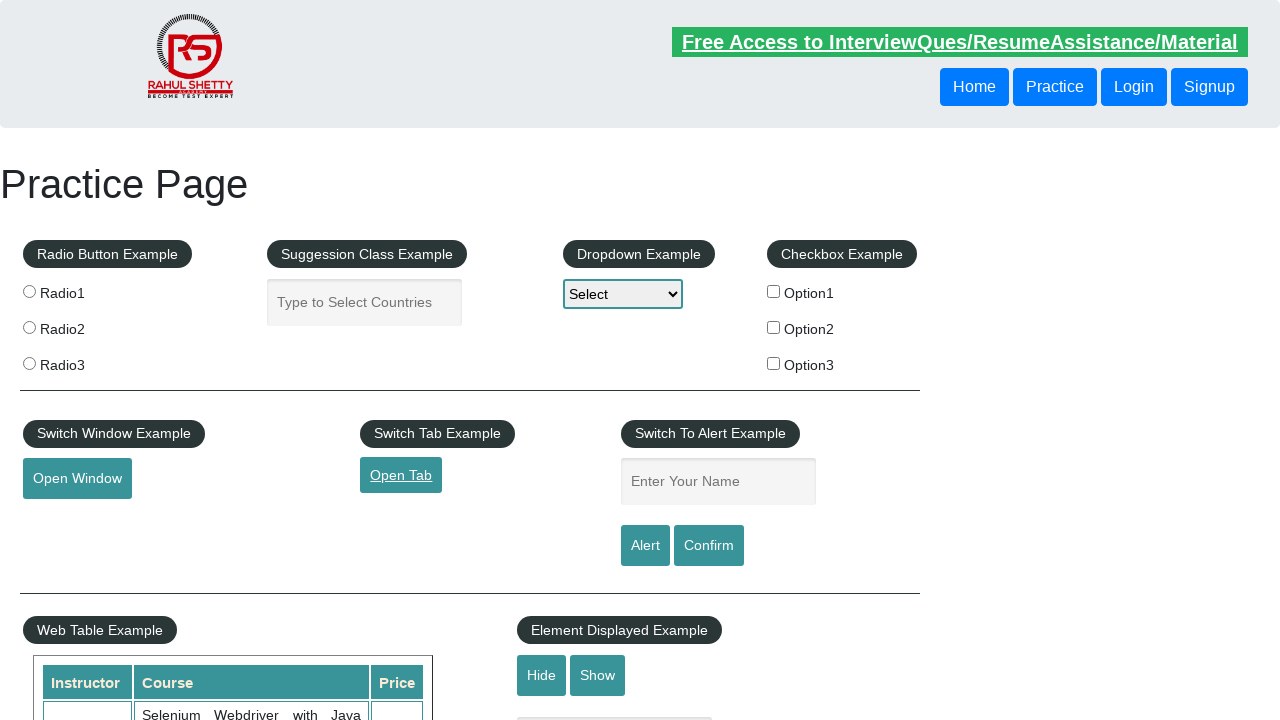